Tests enabling and selecting a radio button by first clicking an enable button, then selecting the male gender radio button

Starting URL: https://syntaxprojects.com/basic-radiobutton-demo.php

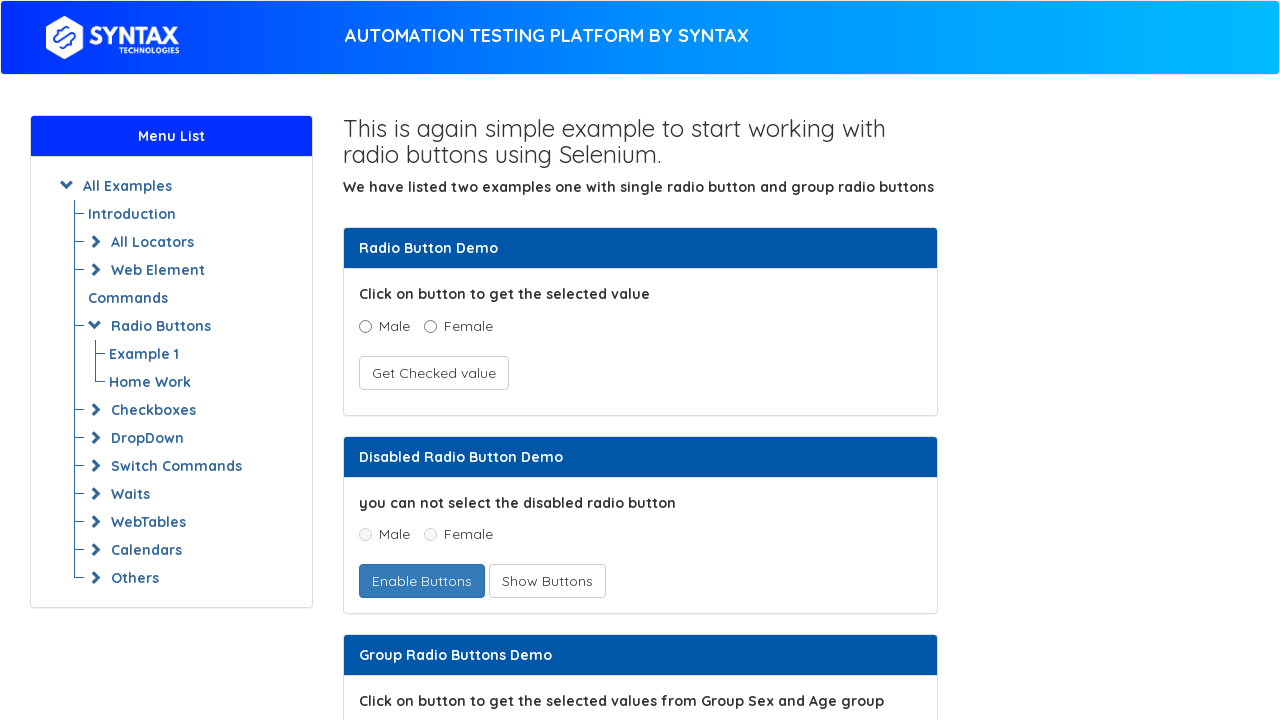

Clicked the enable button to enable radio buttons at (422, 581) on button#enabledradio
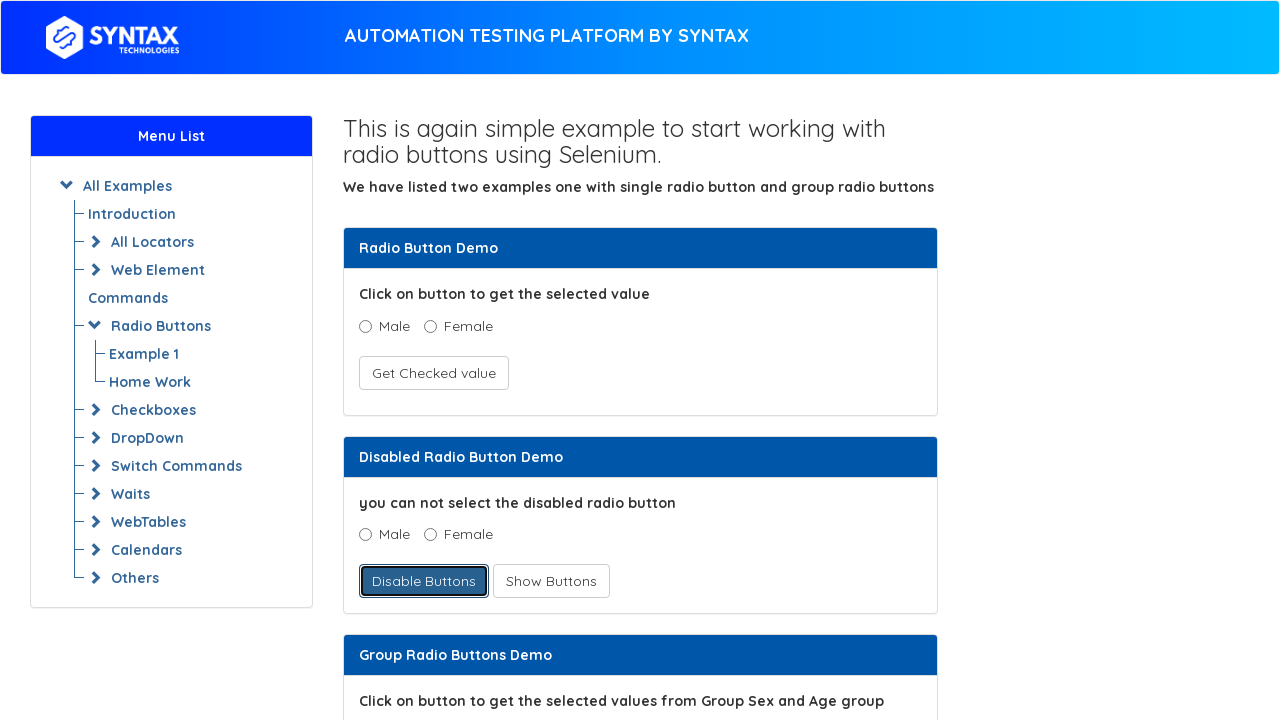

Waited 1000ms for radio buttons to be enabled
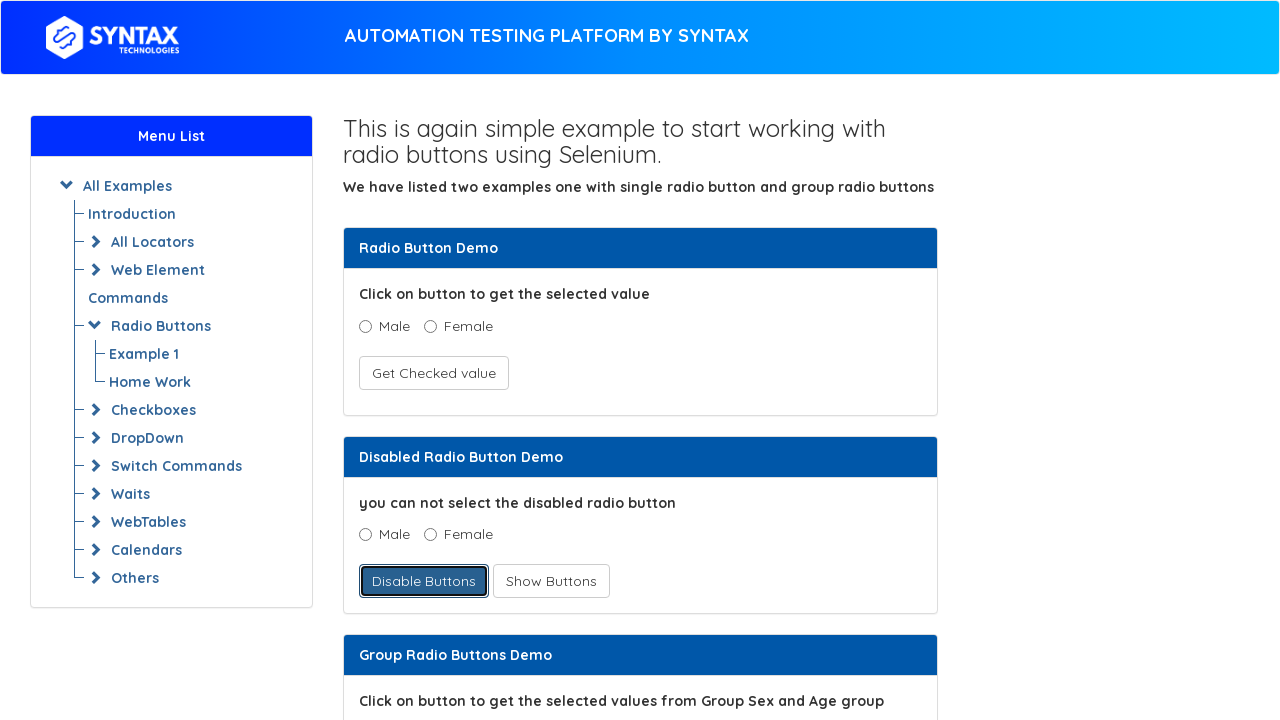

Clicked the male gender radio button at (365, 535) on input[value='gender-male'][name='gender-identity']
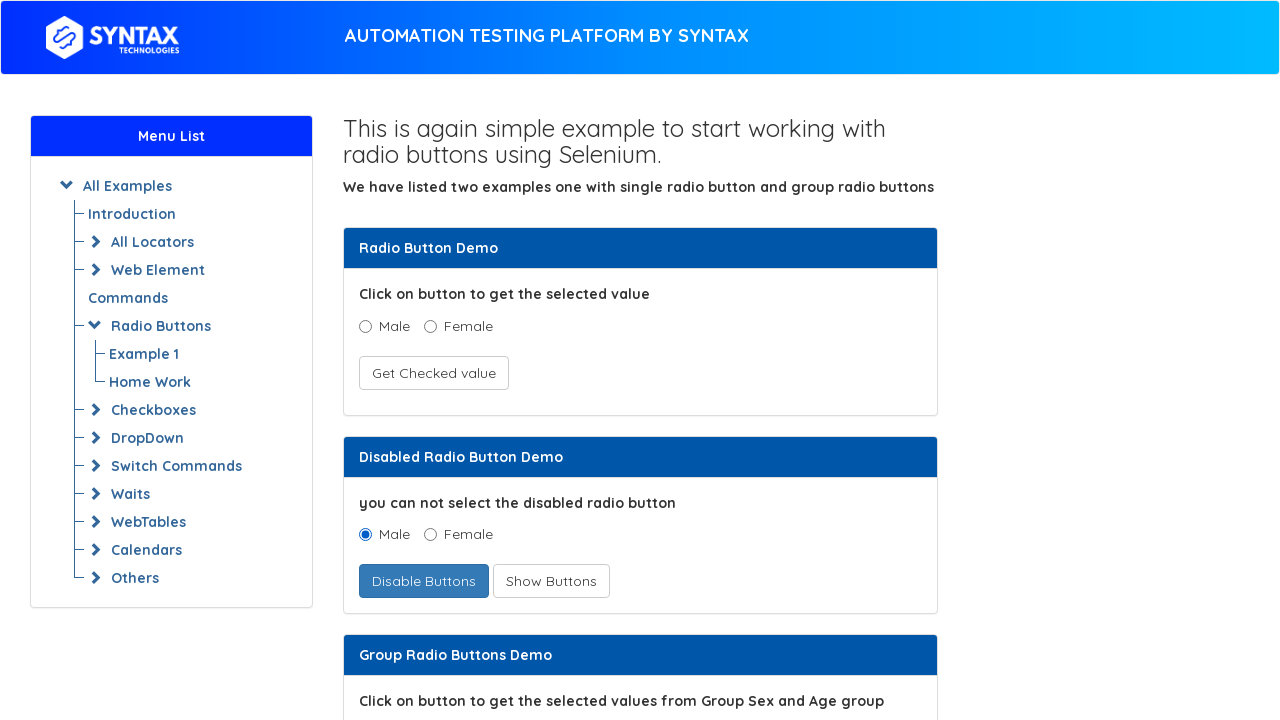

Verified male radio button checked status
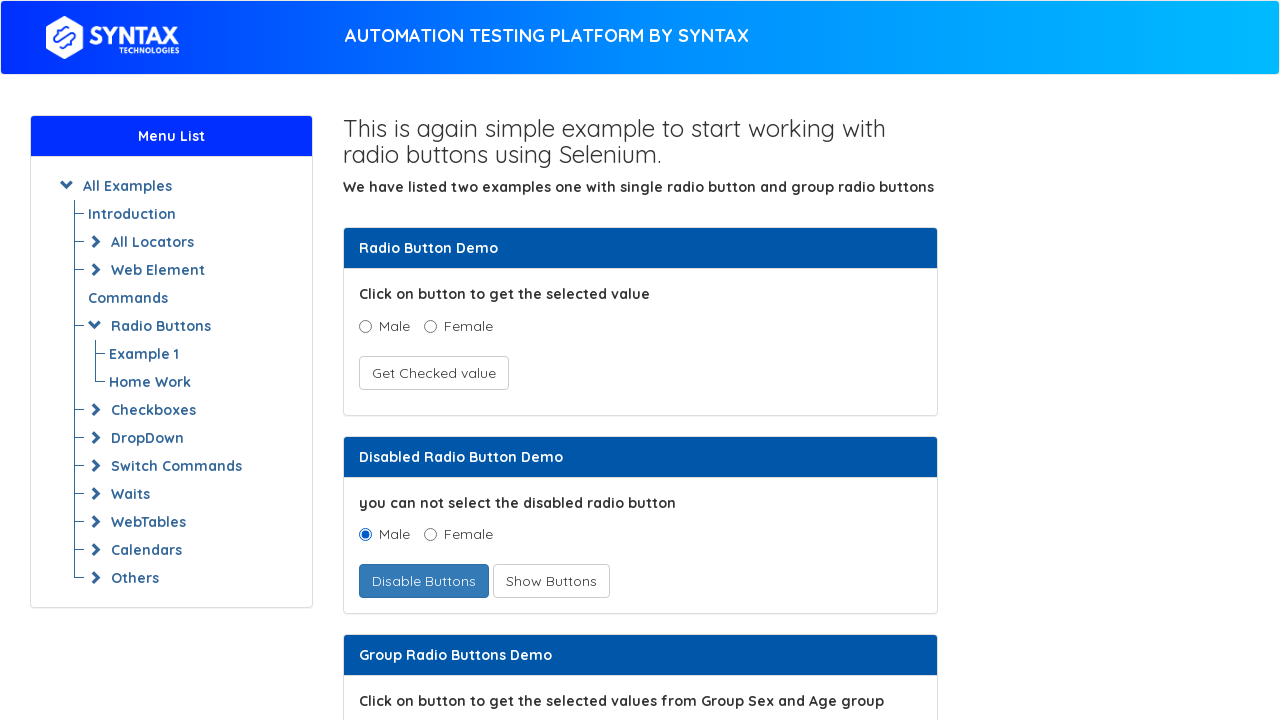

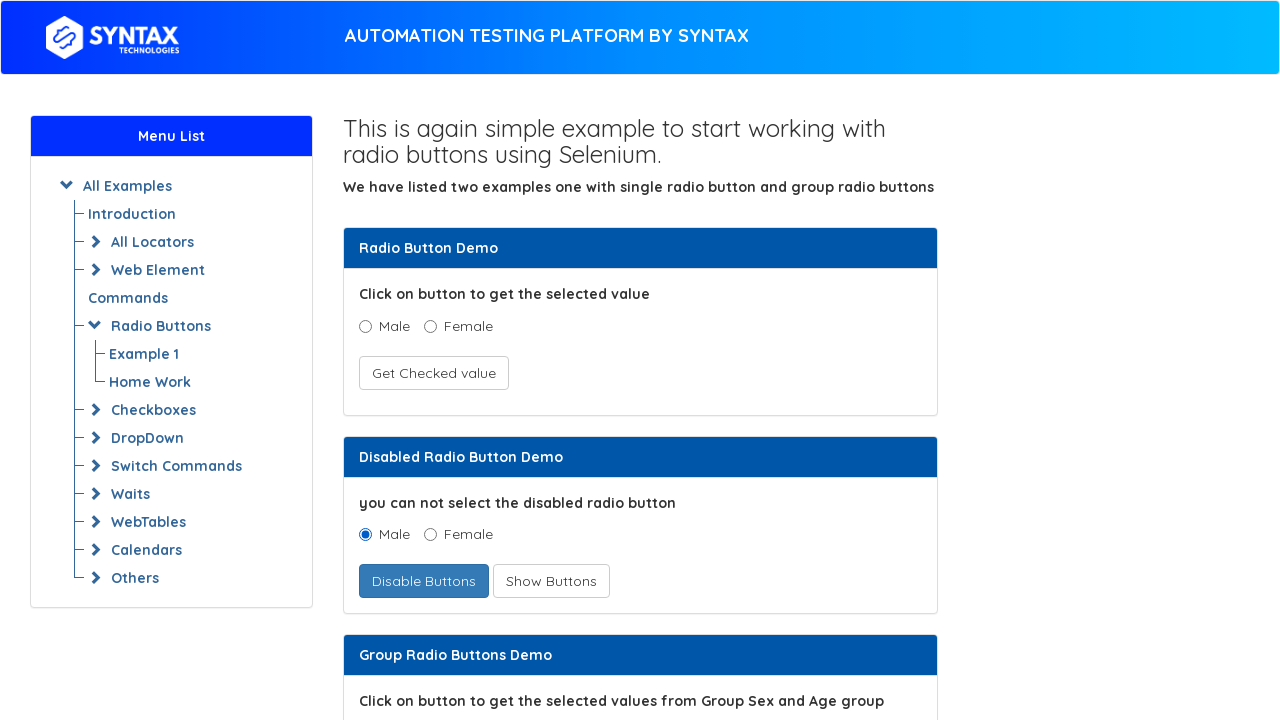